Navigates to an automation practice page and verifies the presence of checkbox elements by counting them

Starting URL: https://rahulshettyacademy.com/AutomationPractice/

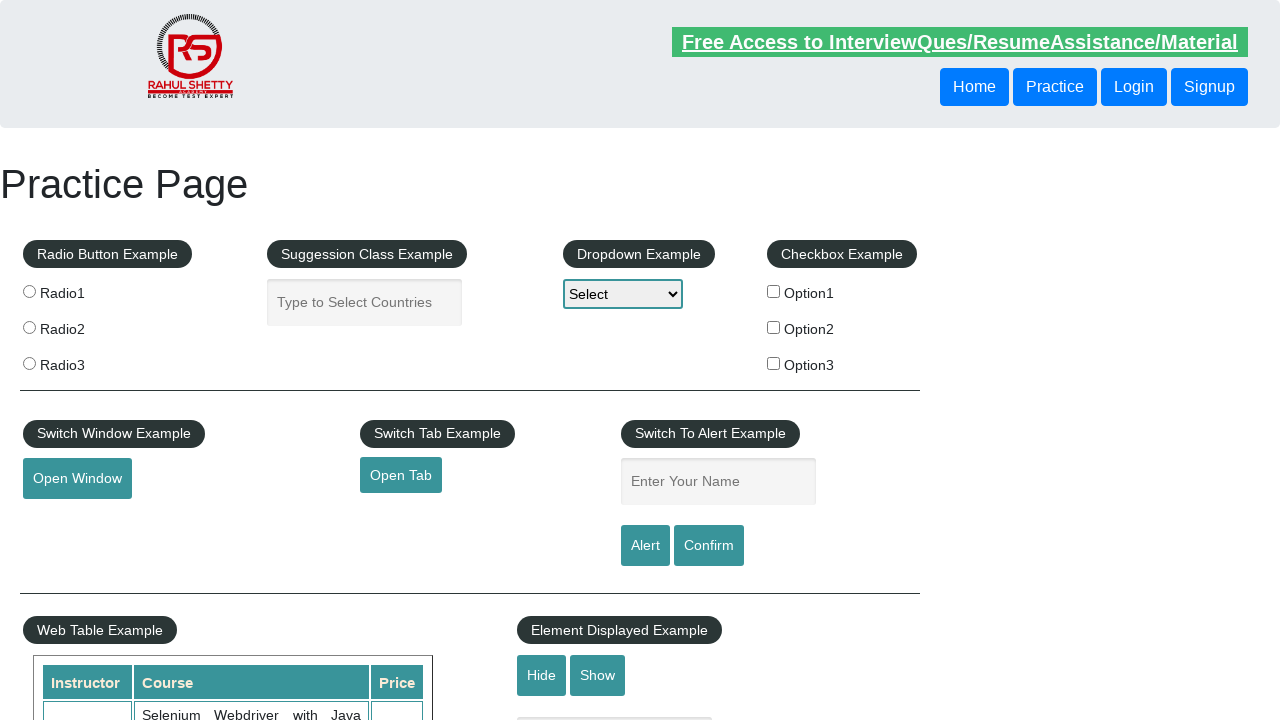

Located all checkbox elements on the page
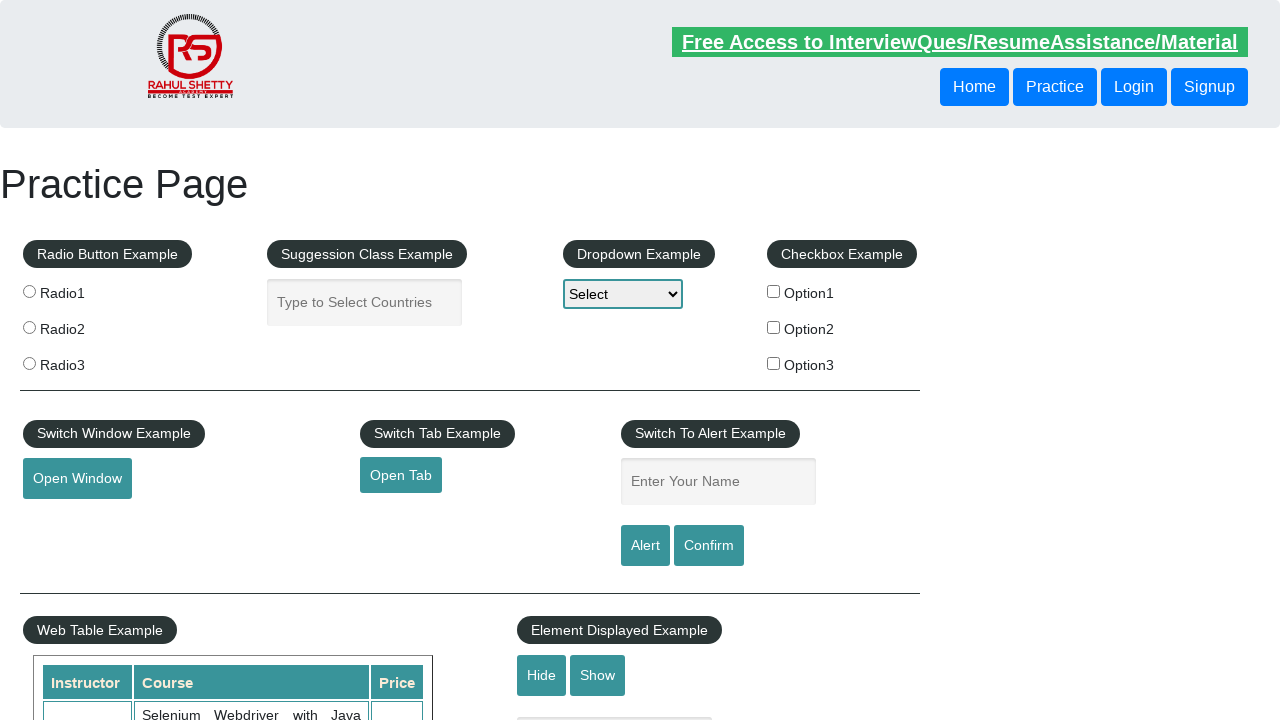

Waited for the first checkbox element to be present
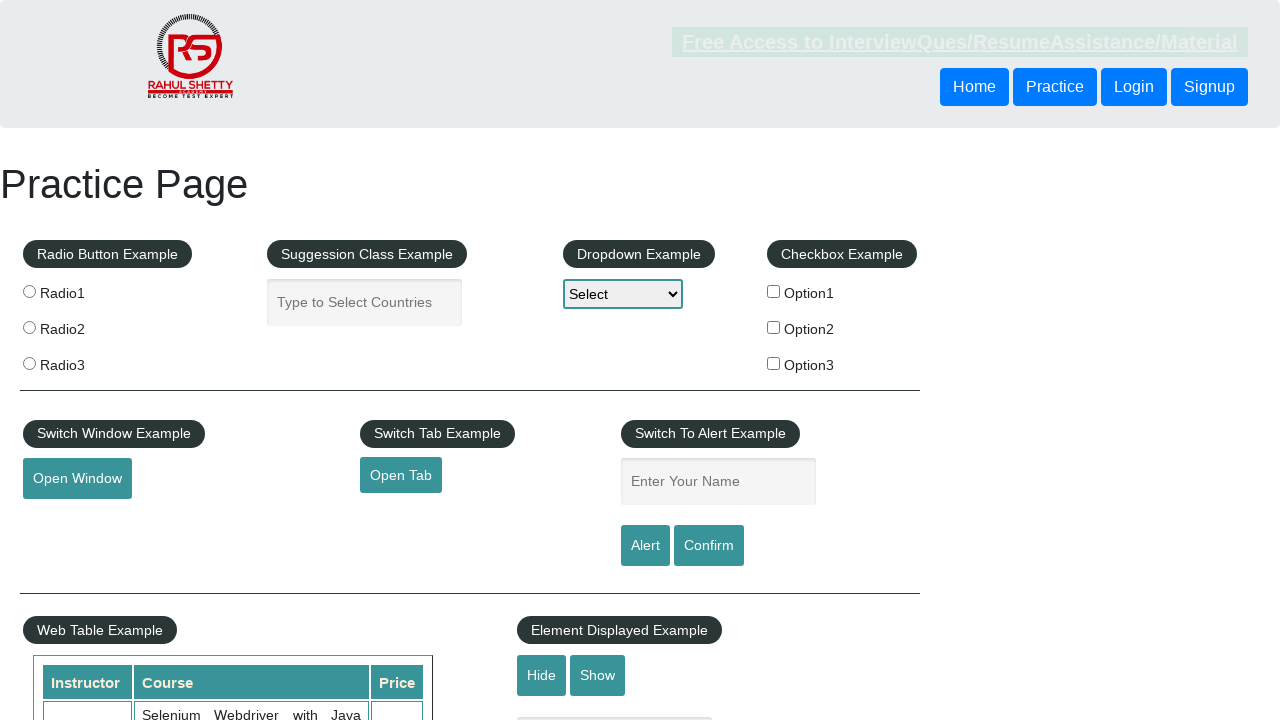

Counted 3 checkbox elements on the page
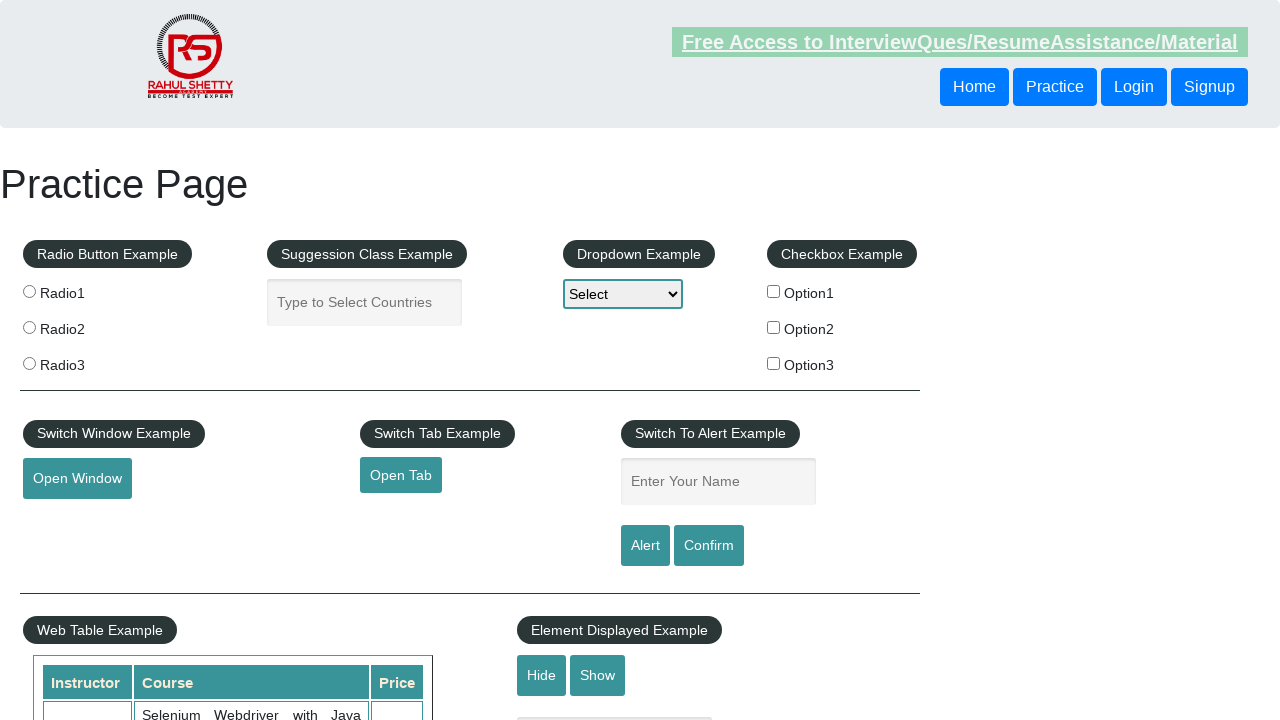

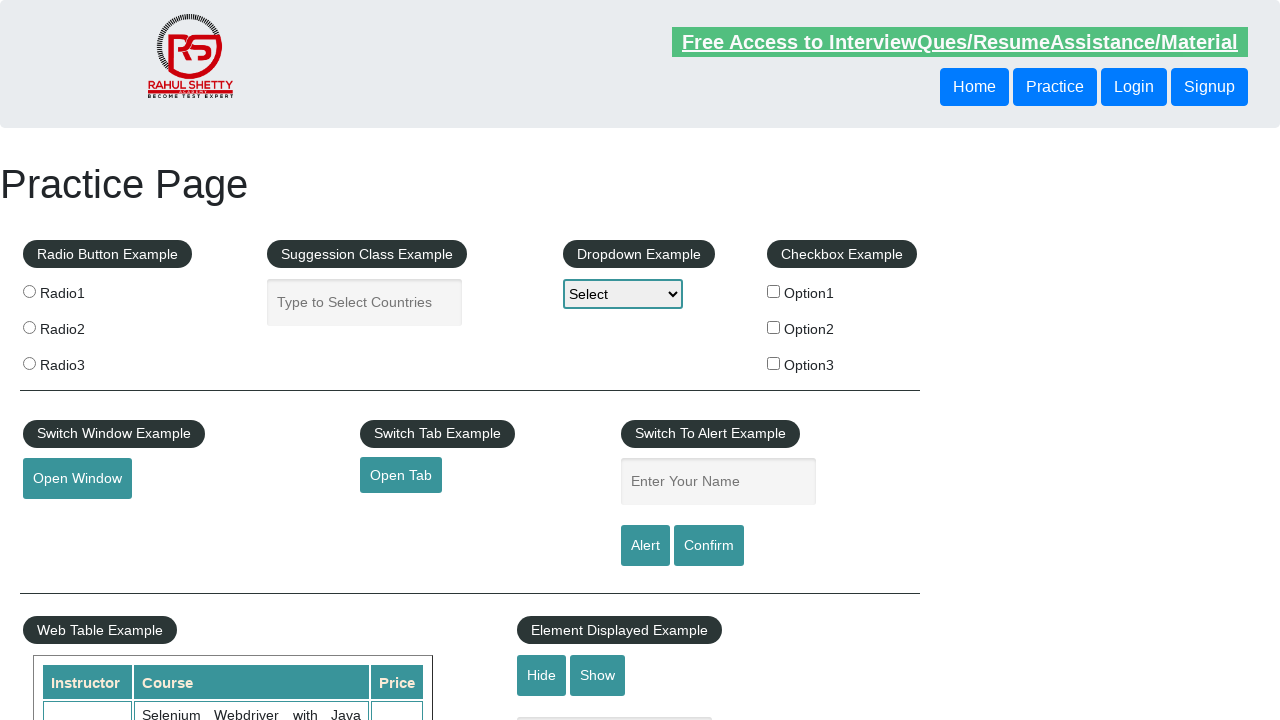